Tests radio button selection functionality by clicking on the "Java" radio button on a Selenium practice page

Starting URL: http://seleniumpractise.blogspot.com/2016/08/how-to-automate-radio-button-in.html

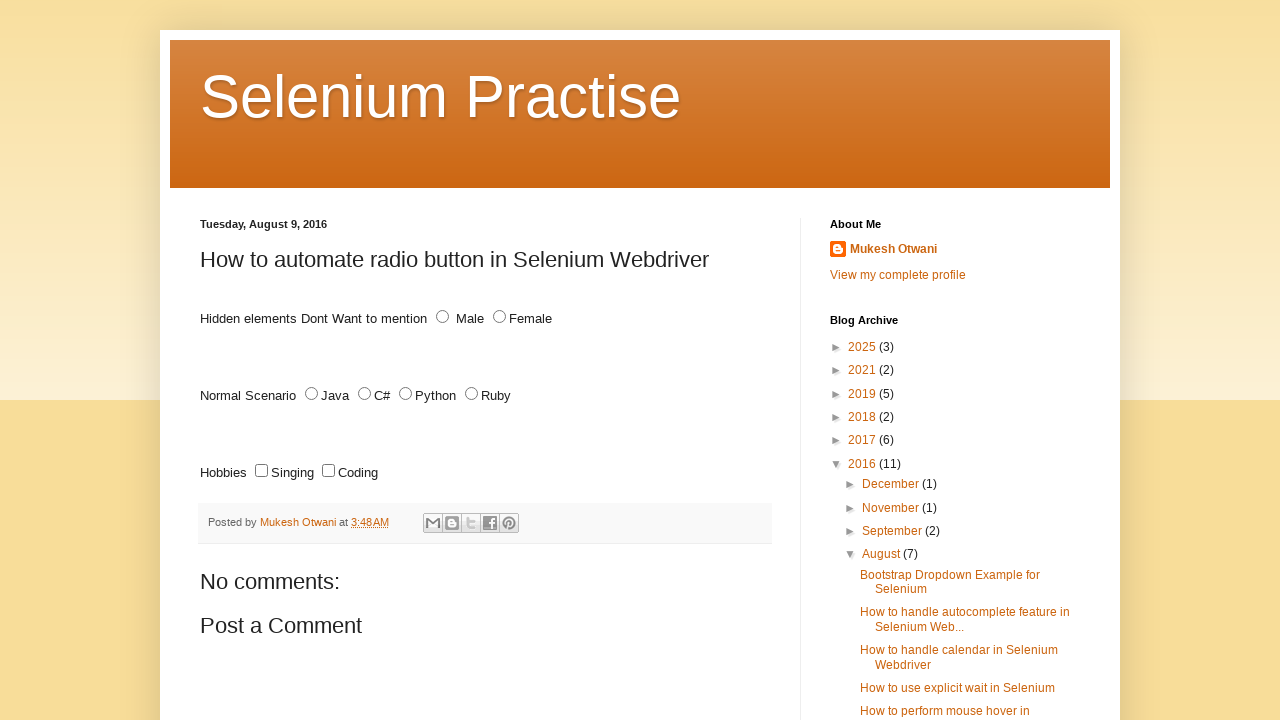

Navigated to Selenium practice page for radio button automation
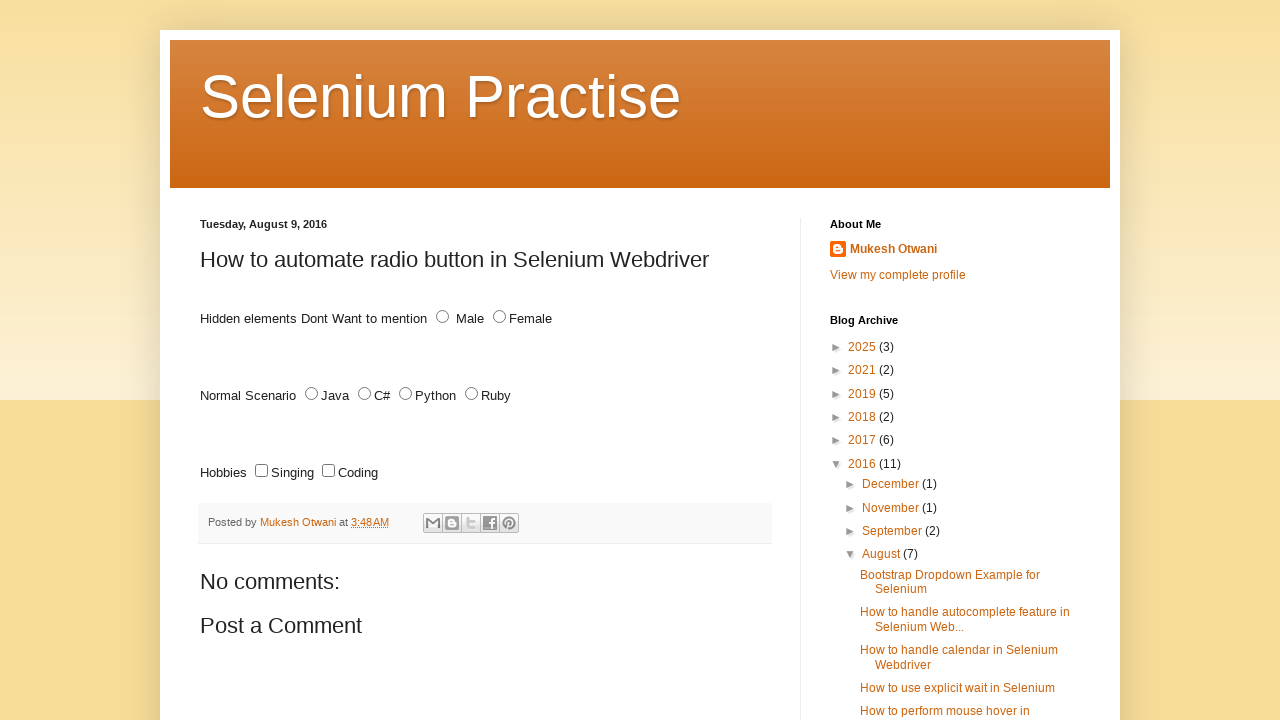

Clicked the Java radio button at (312, 394) on #java
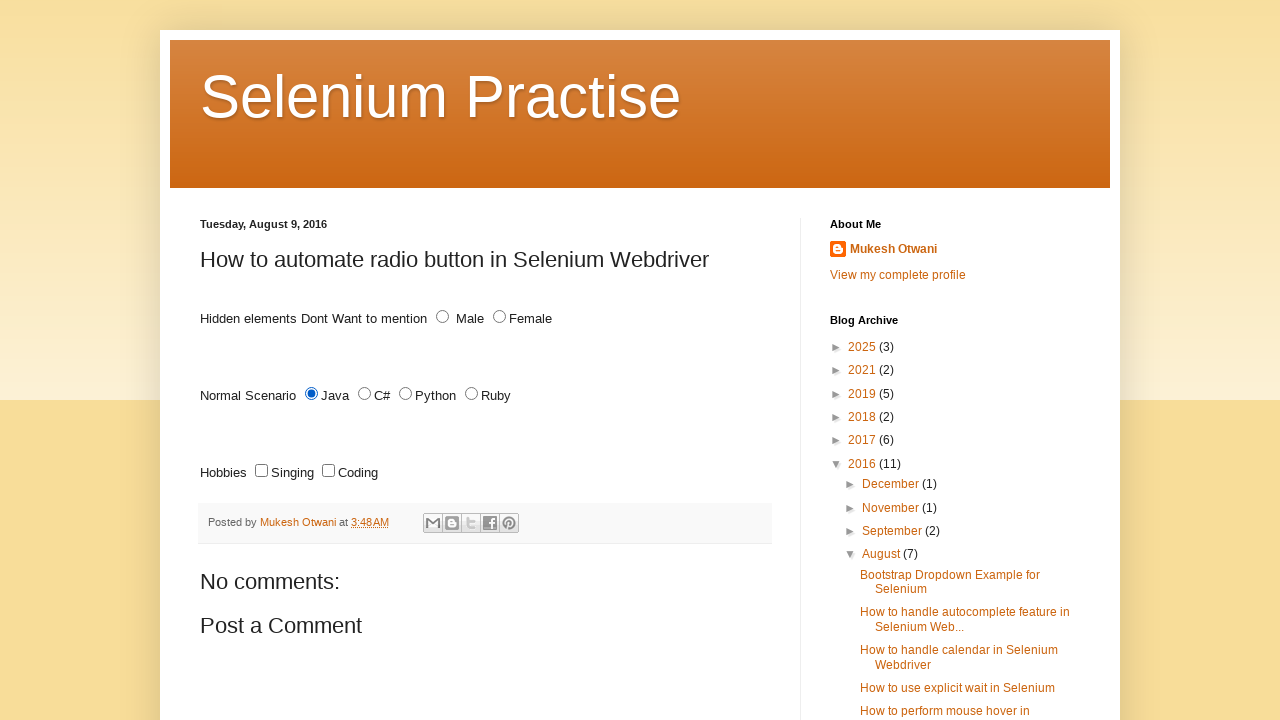

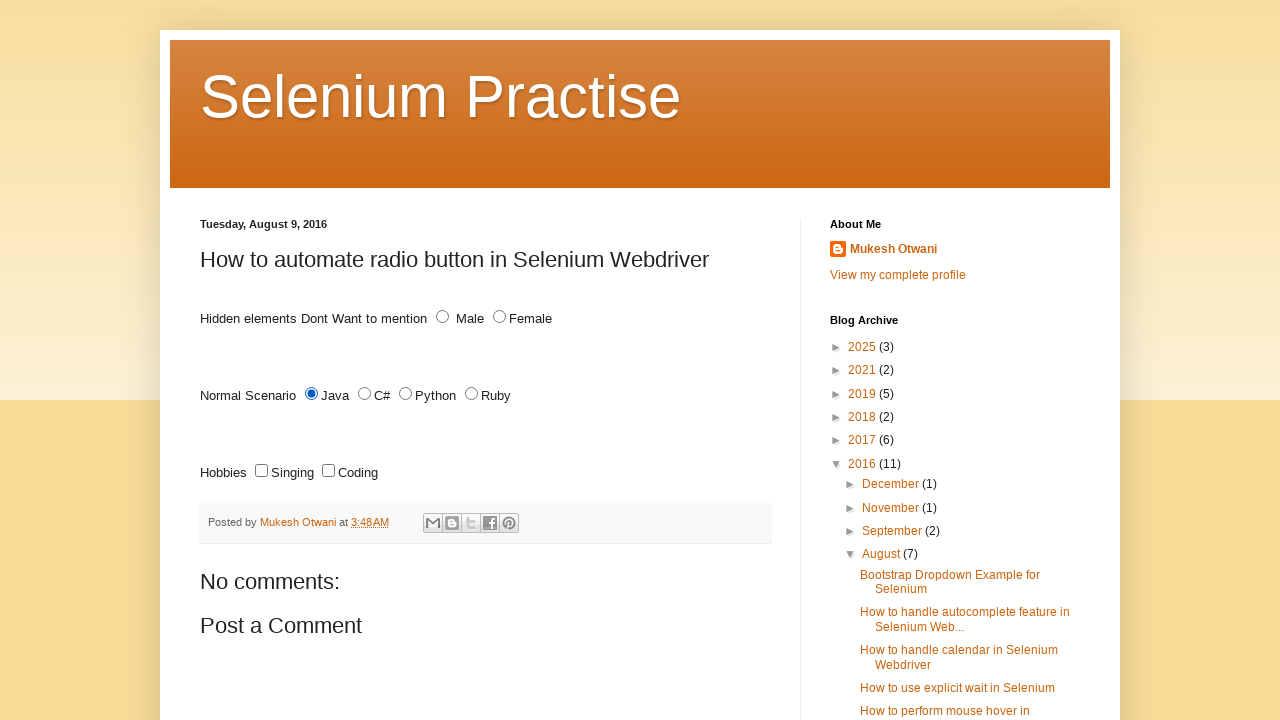